Fills in first name and last name fields on a form using ID selectors

Starting URL: https://formy-project.herokuapp.com/form

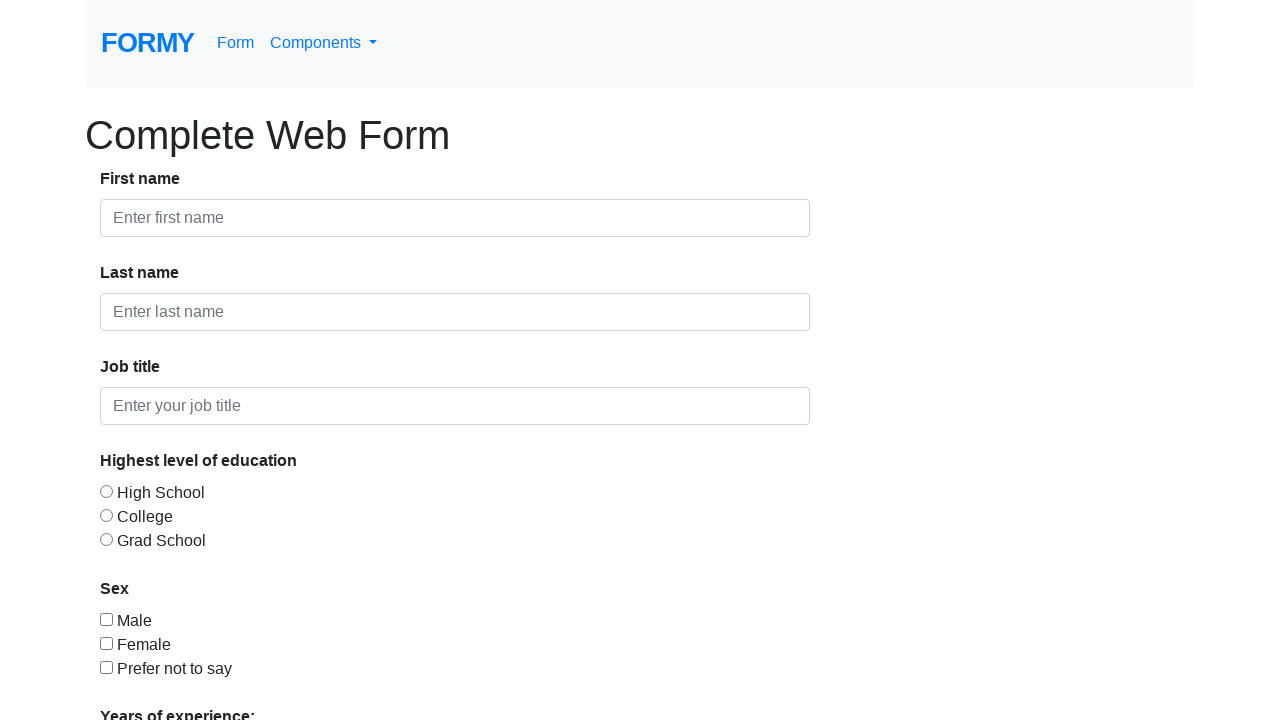

Filled first name field with 'Eido' using ID selector on #first-name
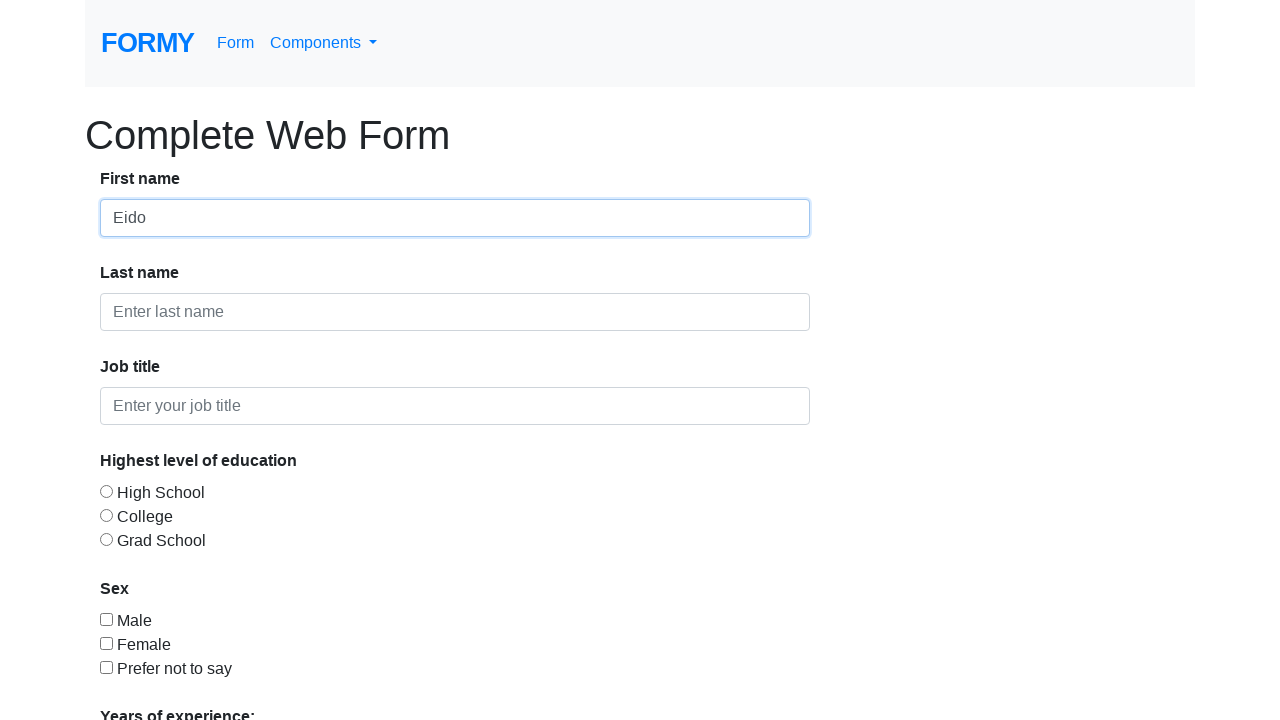

Filled last name field with 'Crowley' using ID selector on #last-name
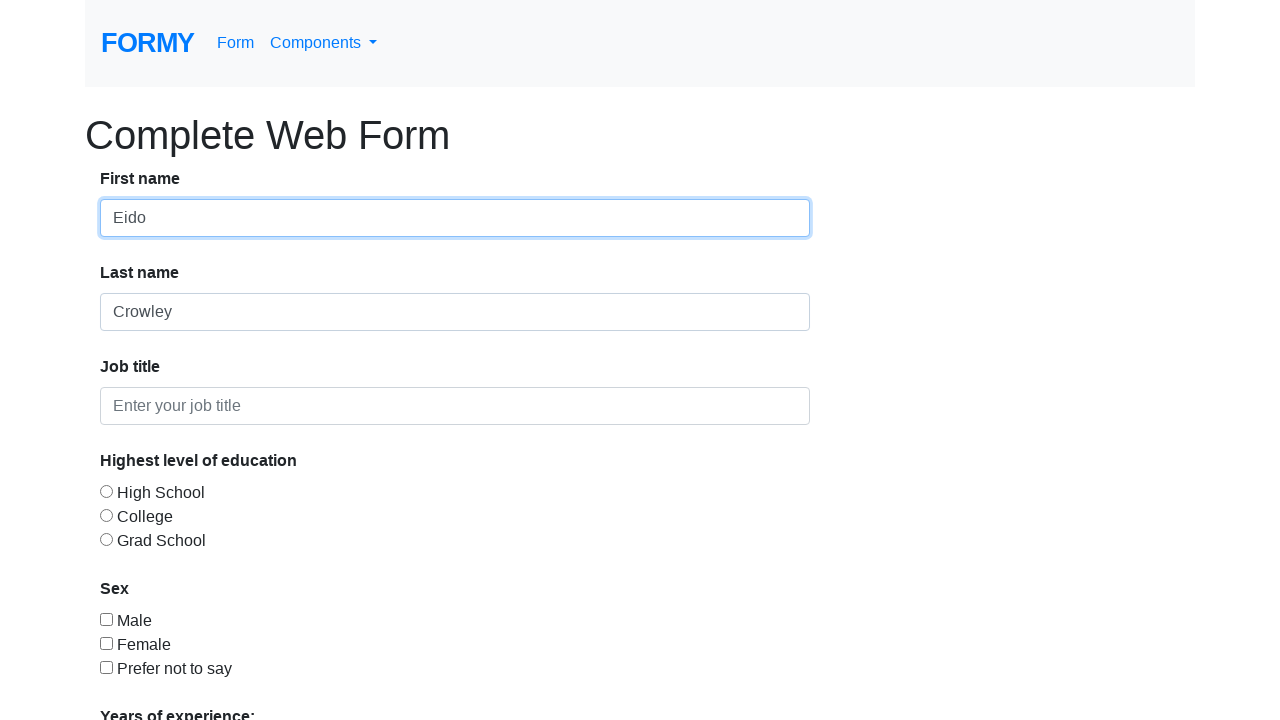

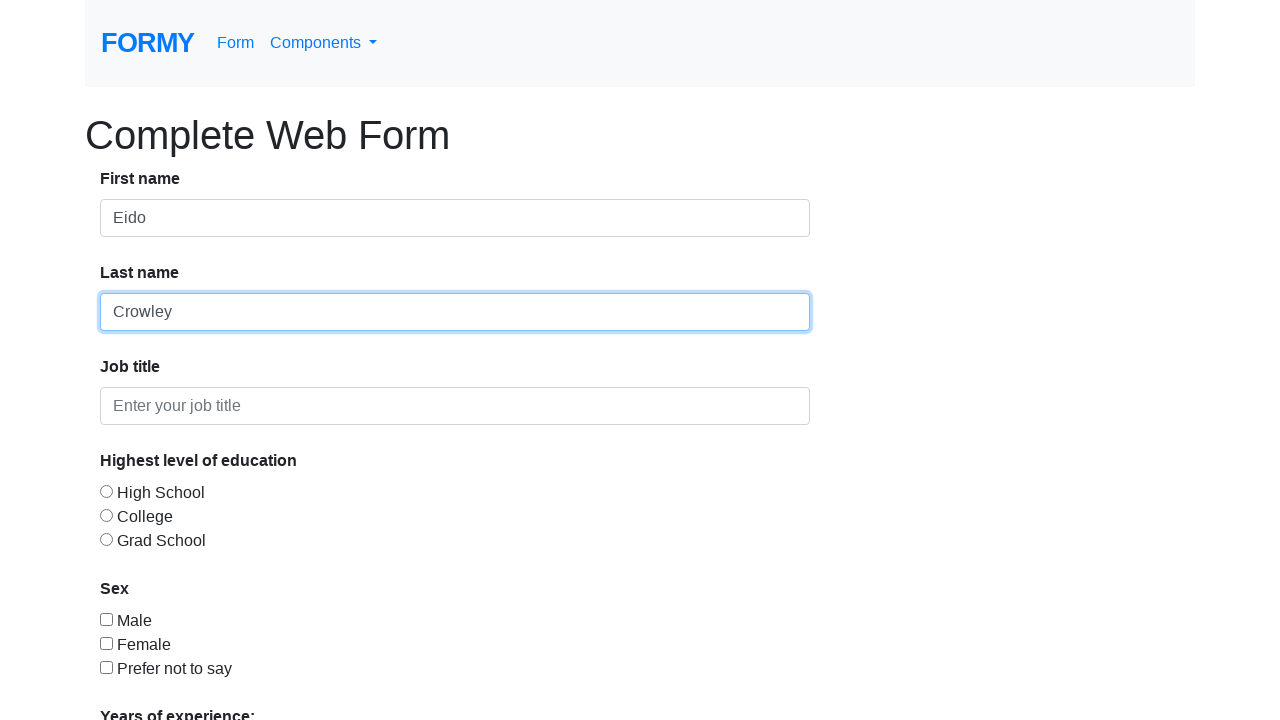